Tests state and city dropdown interactions on a practice form by clicking on dropdowns and selecting options using keyboard navigation

Starting URL: https://demoqa.com/automation-practice-form

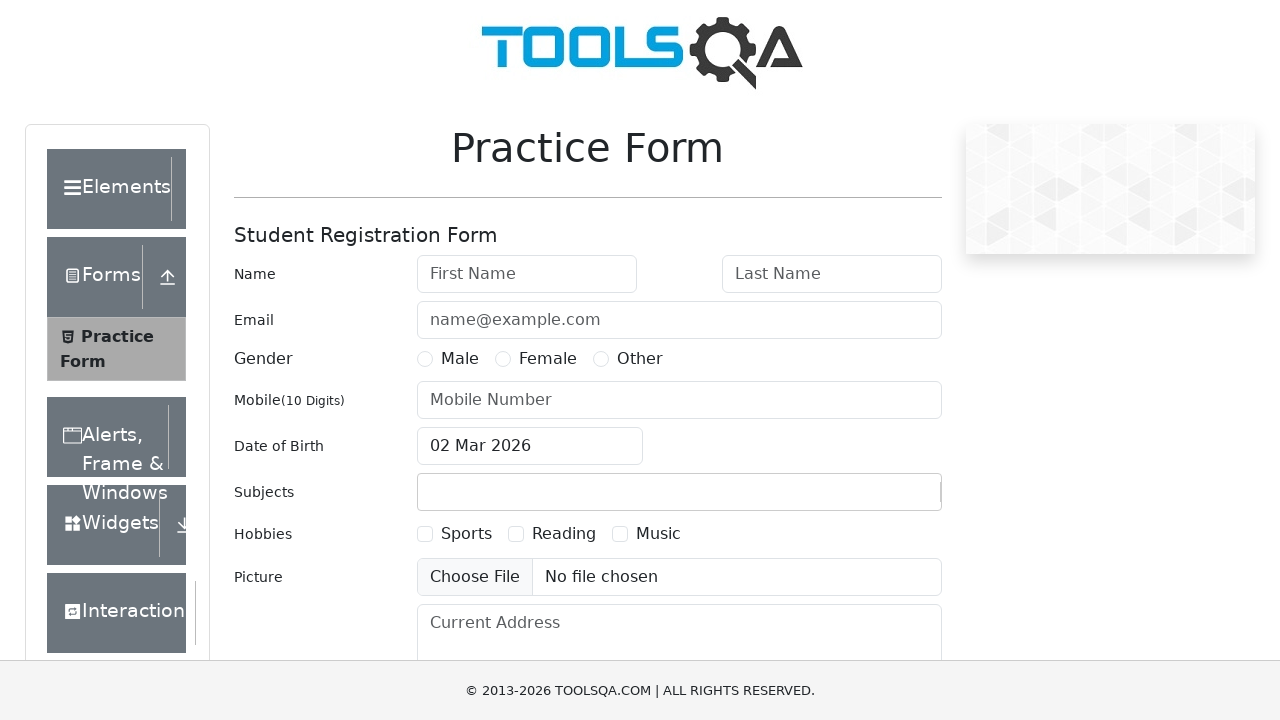

Located city and state dropdown elements
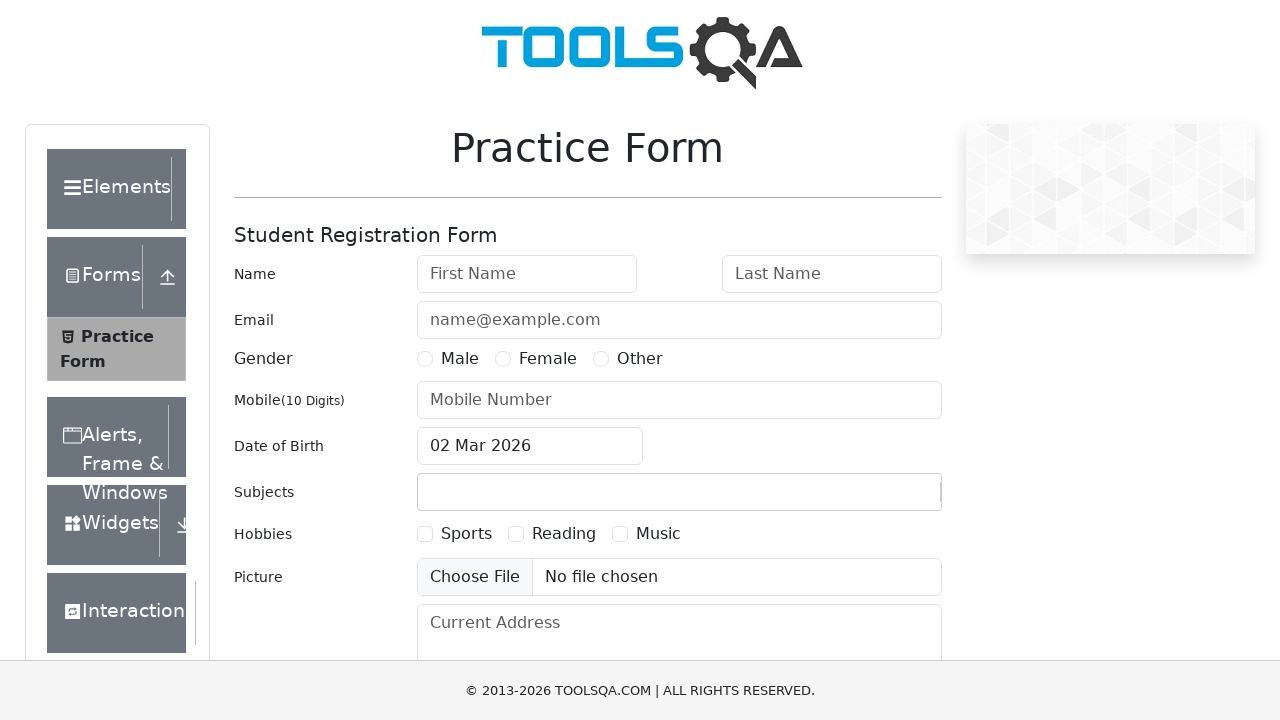

Clicked on state dropdown to open it at (527, 437) on #state
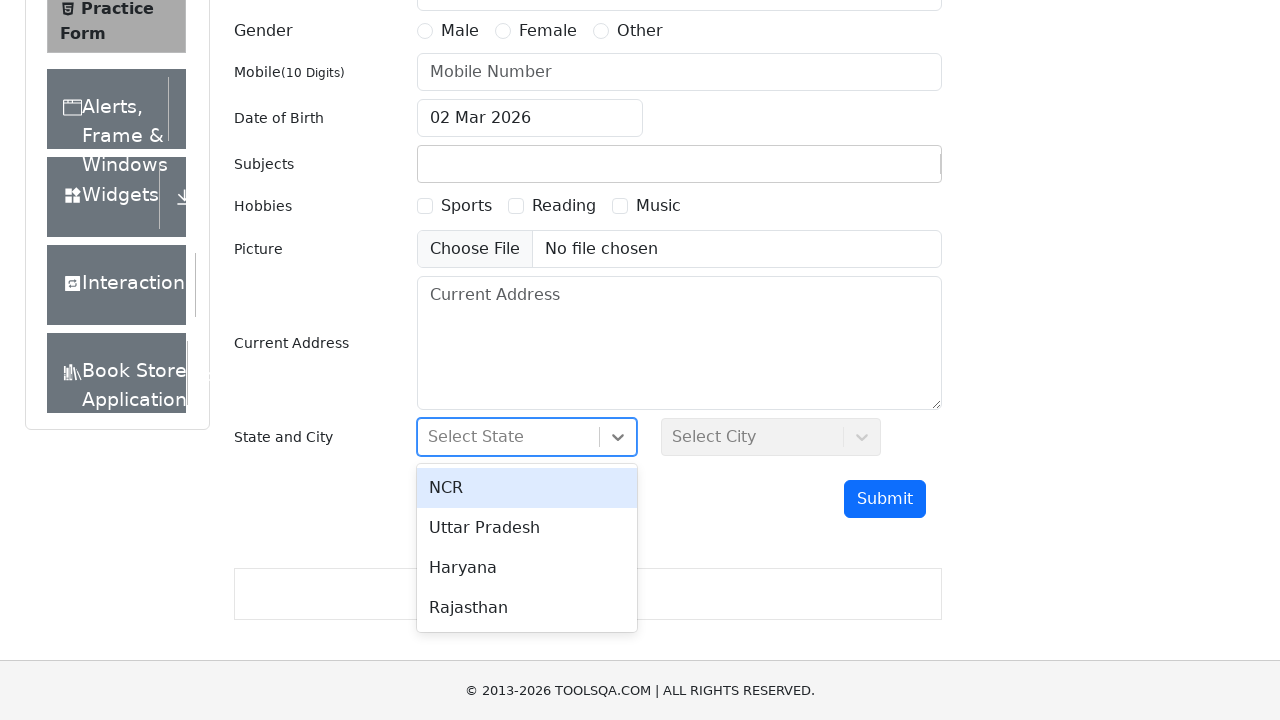

Pressed Enter to select first state option
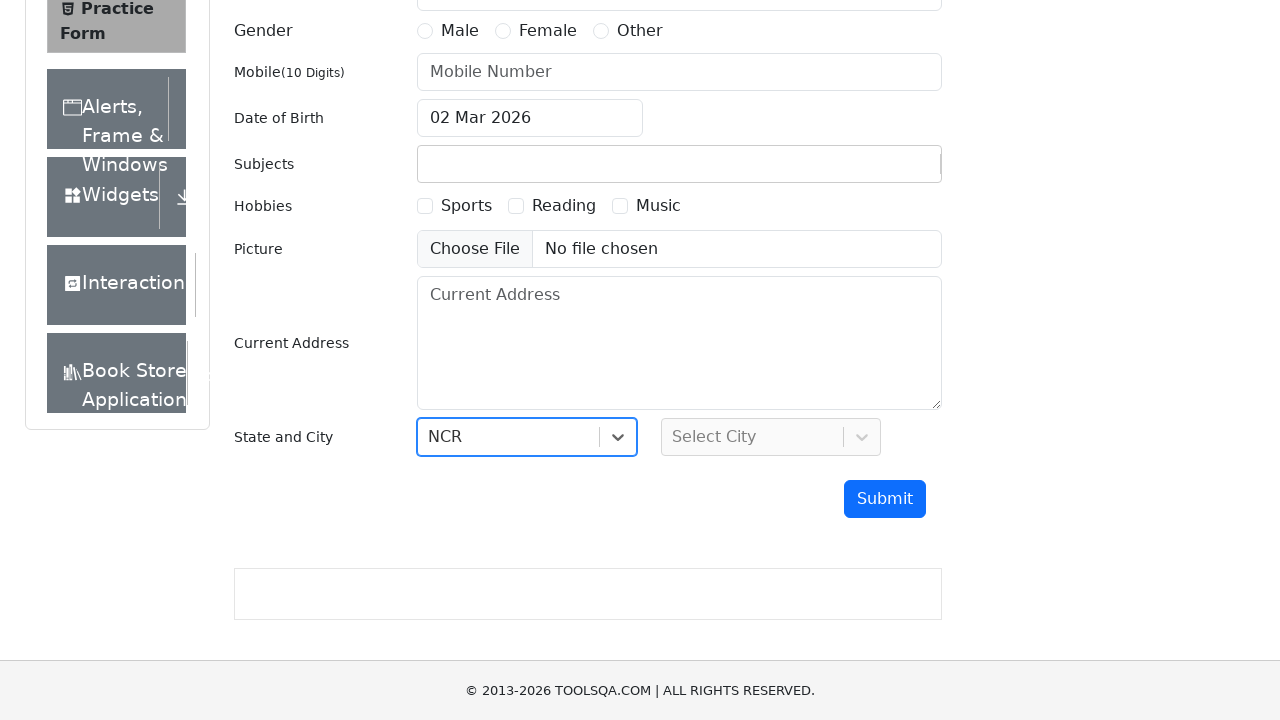

Clicked on city dropdown to open it at (771, 437) on #city
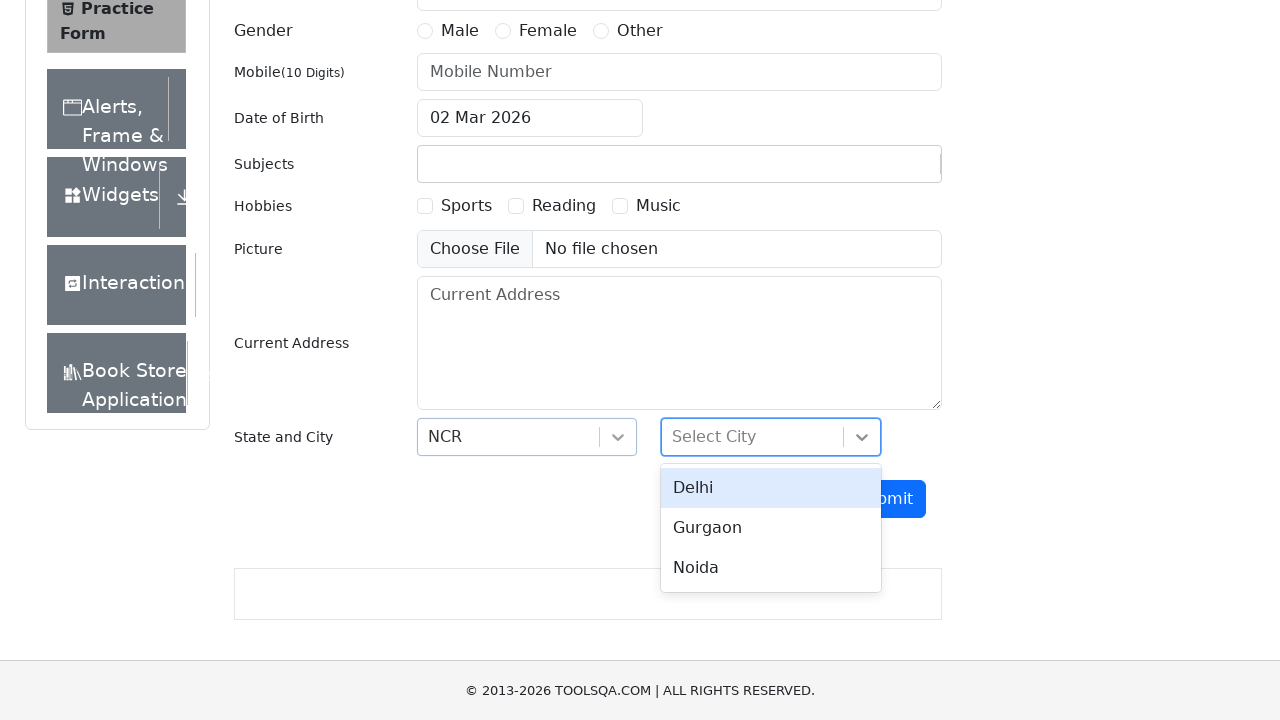

Pressed Enter to select first city option
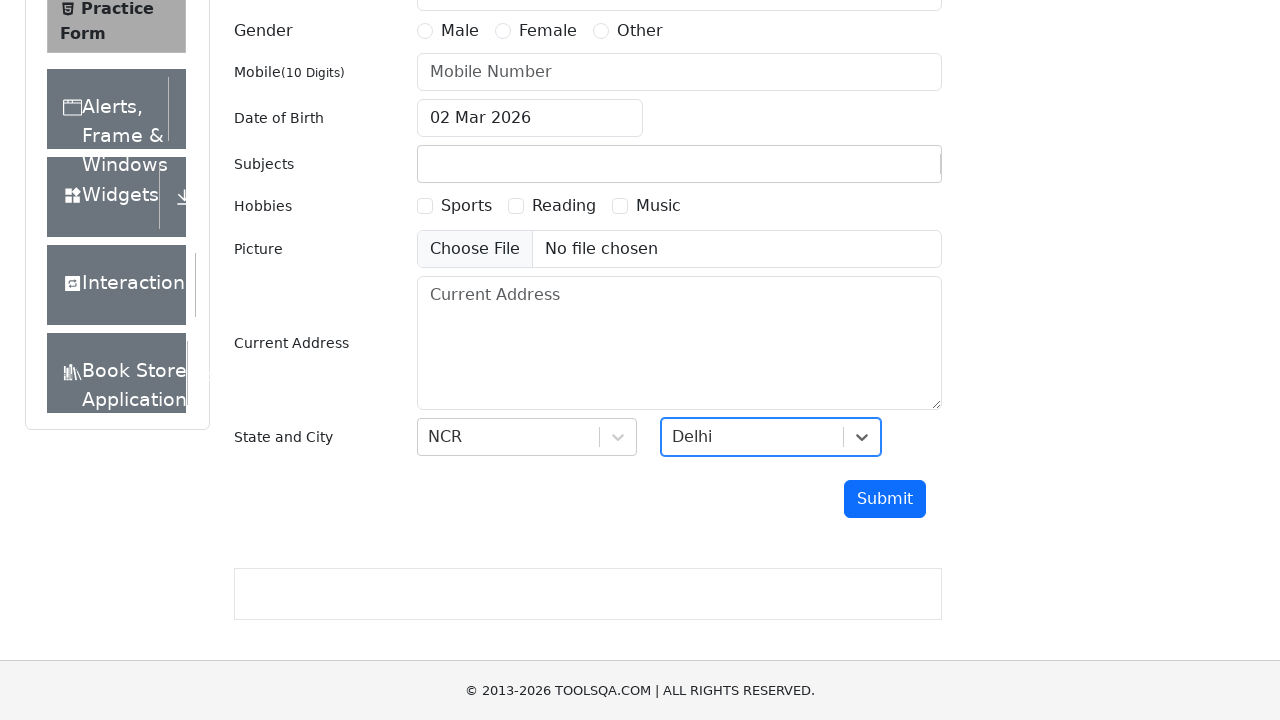

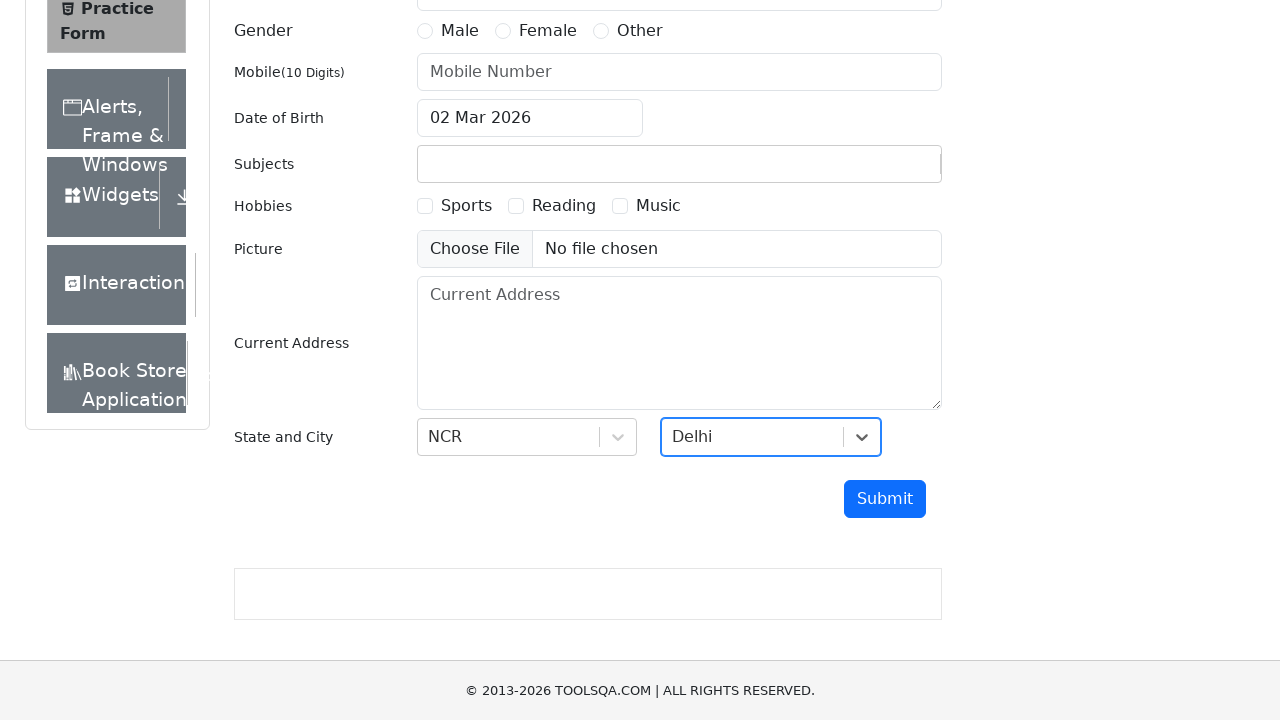